Tests dynamic controls by clicking a checkbox, verifying selection, and removing the checkbox

Starting URL: http://the-internet.herokuapp.com/

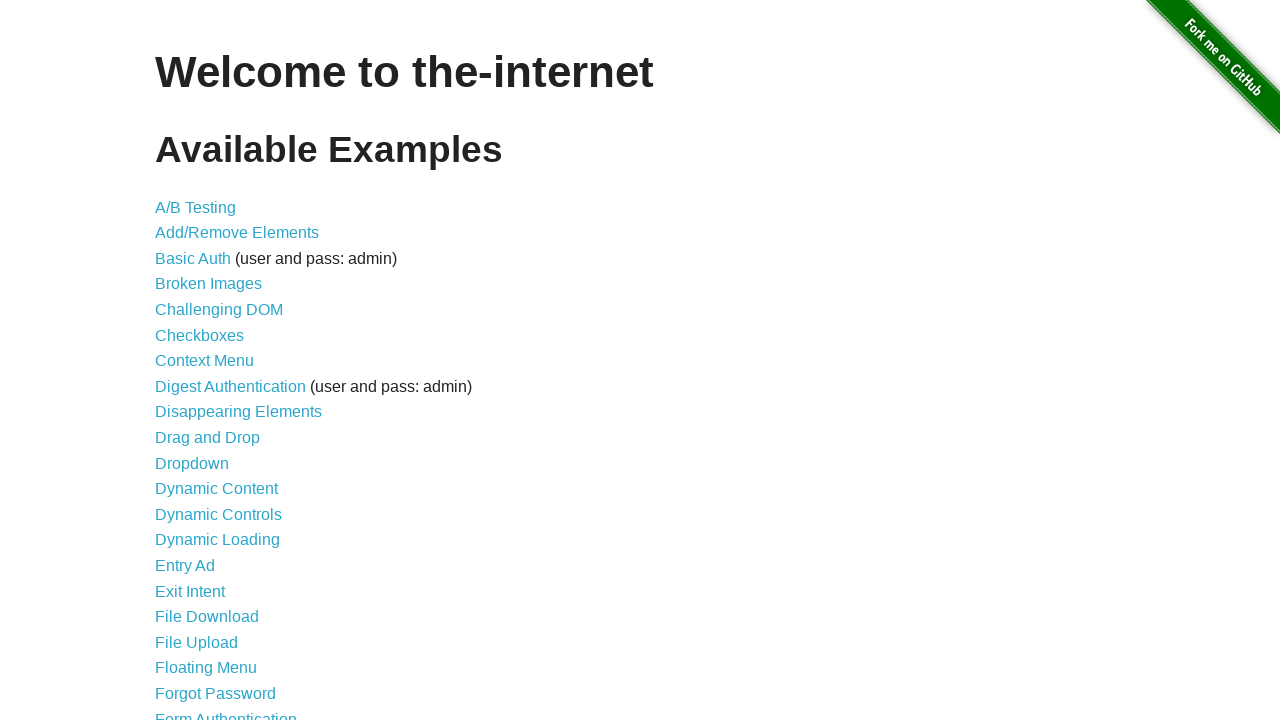

Clicked on dynamic controls link at (218, 514) on li a[href='/dynamic_controls']
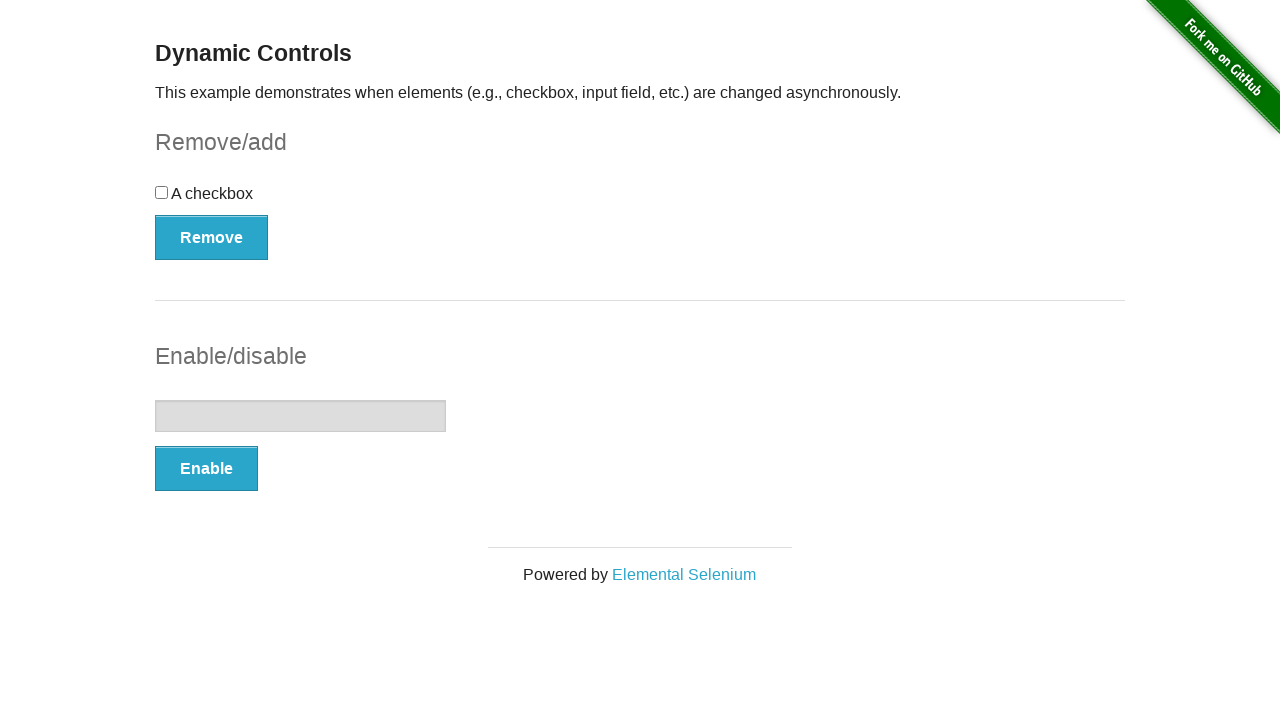

Waited for checkbox element to be present
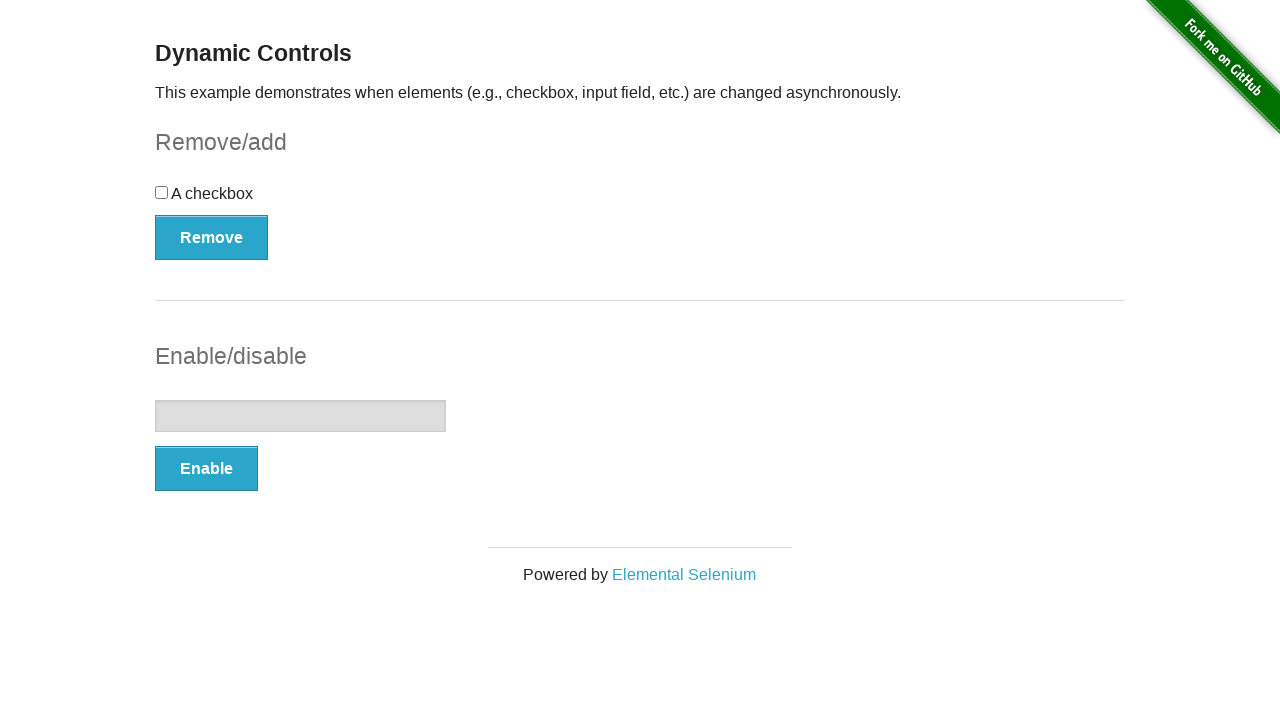

Clicked the checkbox at (162, 192) on form#checkbox-example #checkbox > input[type=checkbox]
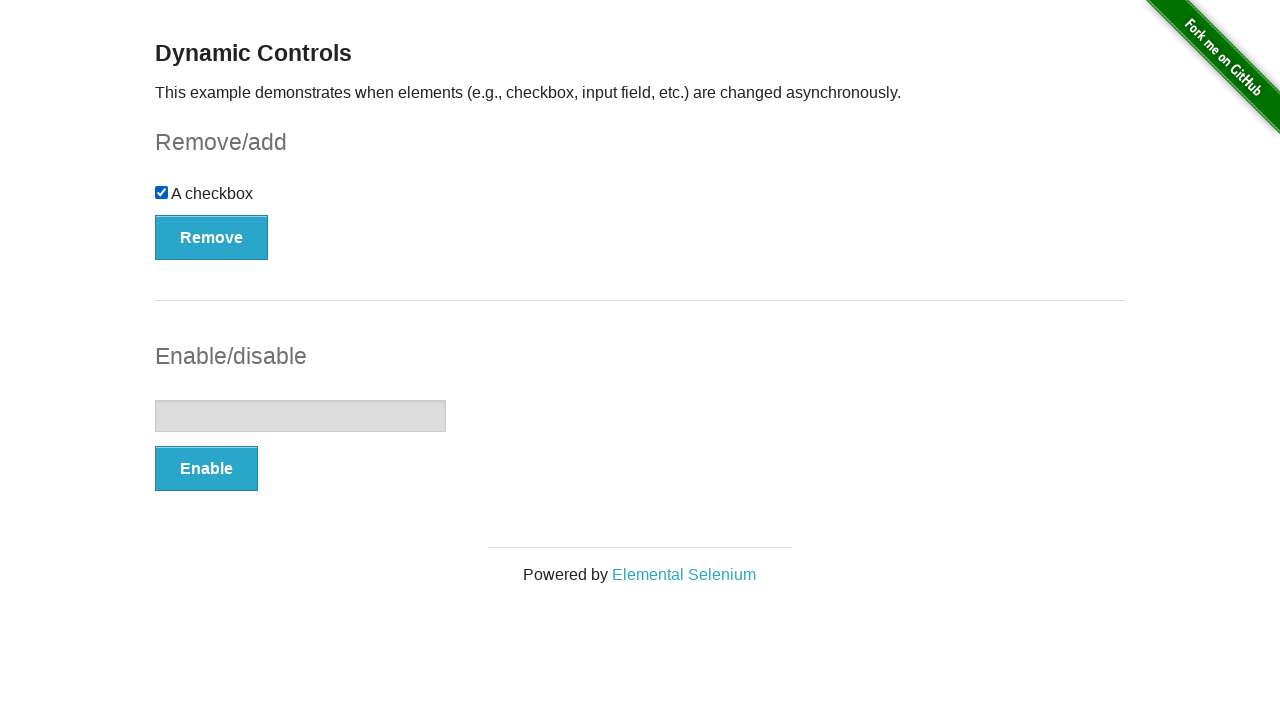

Located checkbox element
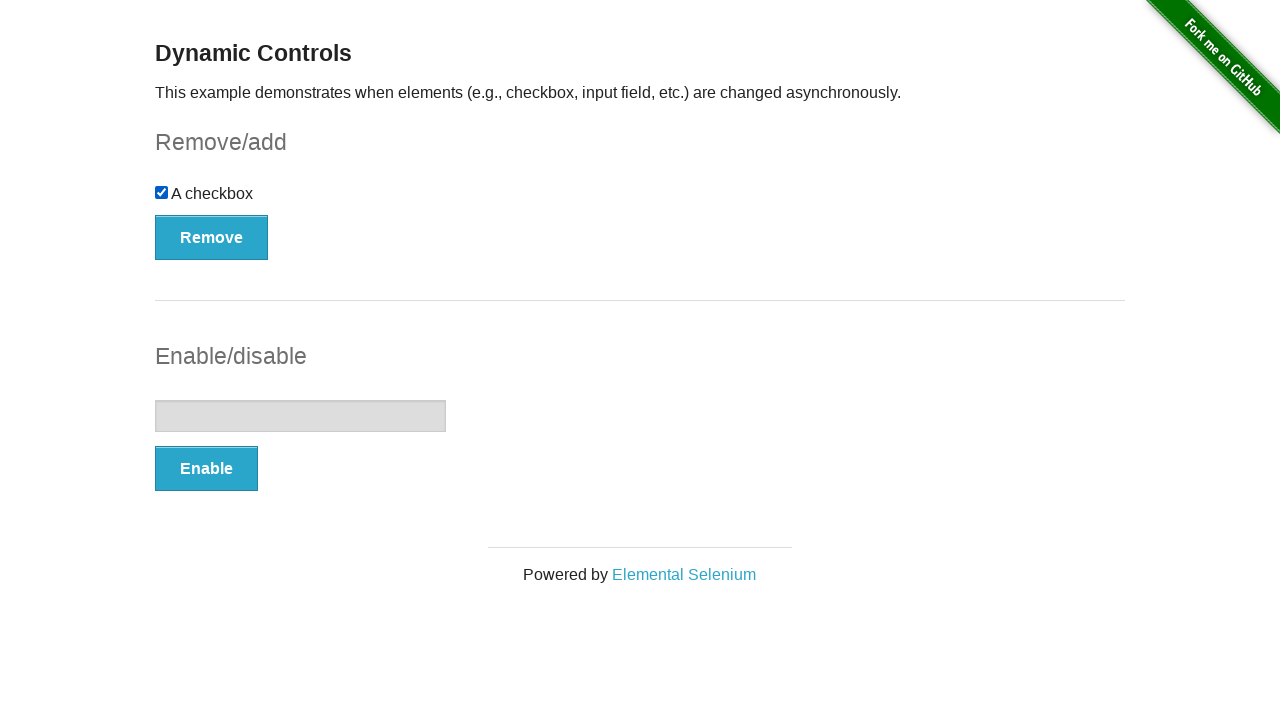

Verified checkbox is selected
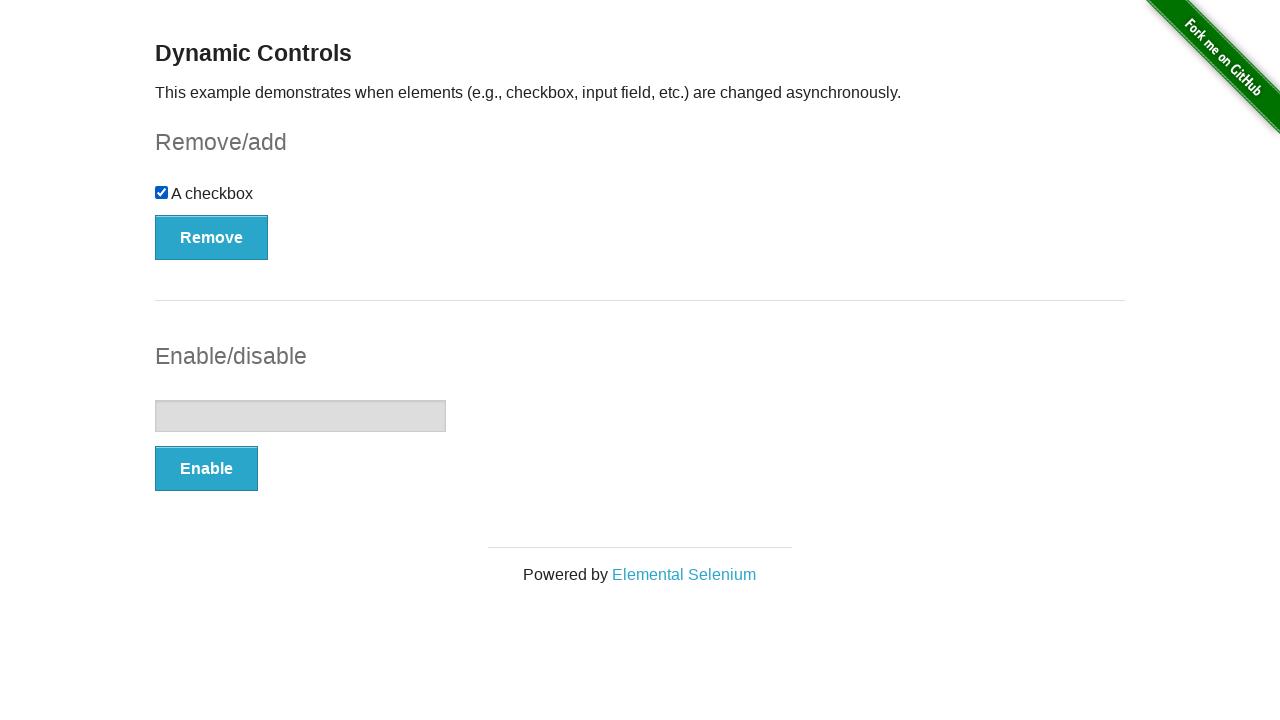

Clicked the remove button at (212, 237) on #checkbox-example > button
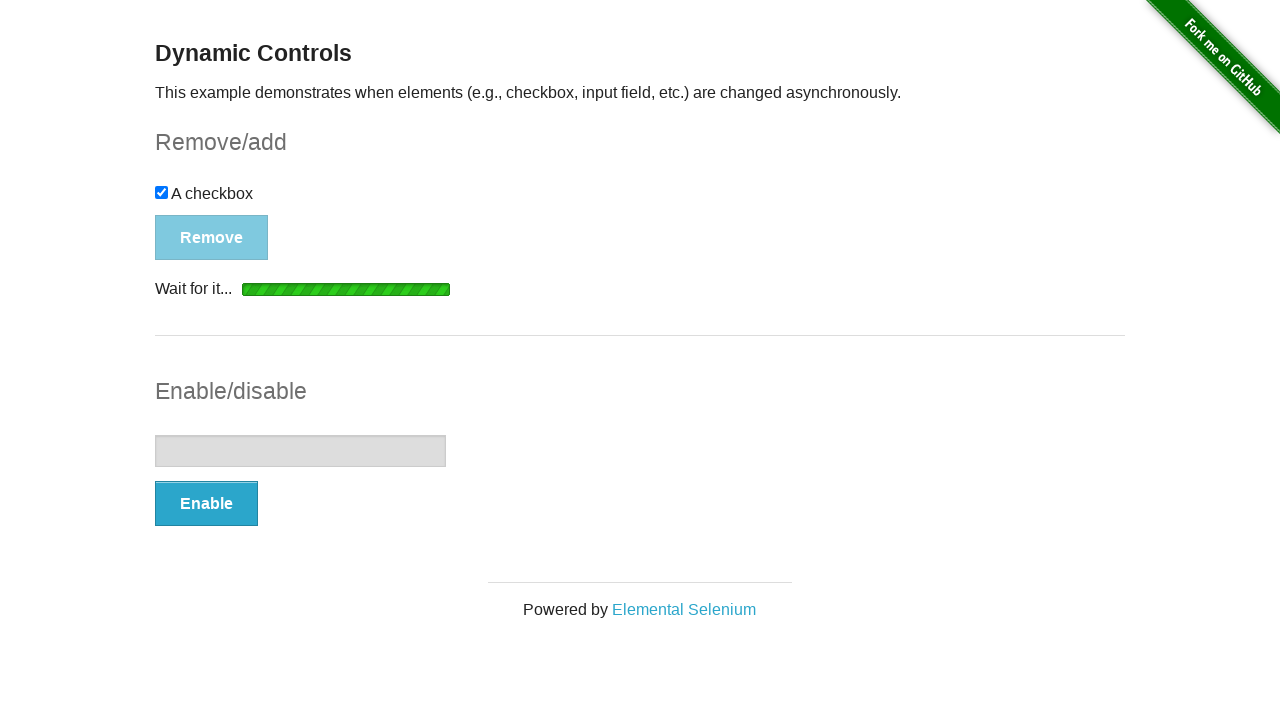

Waited for success message to appear after checkbox removal
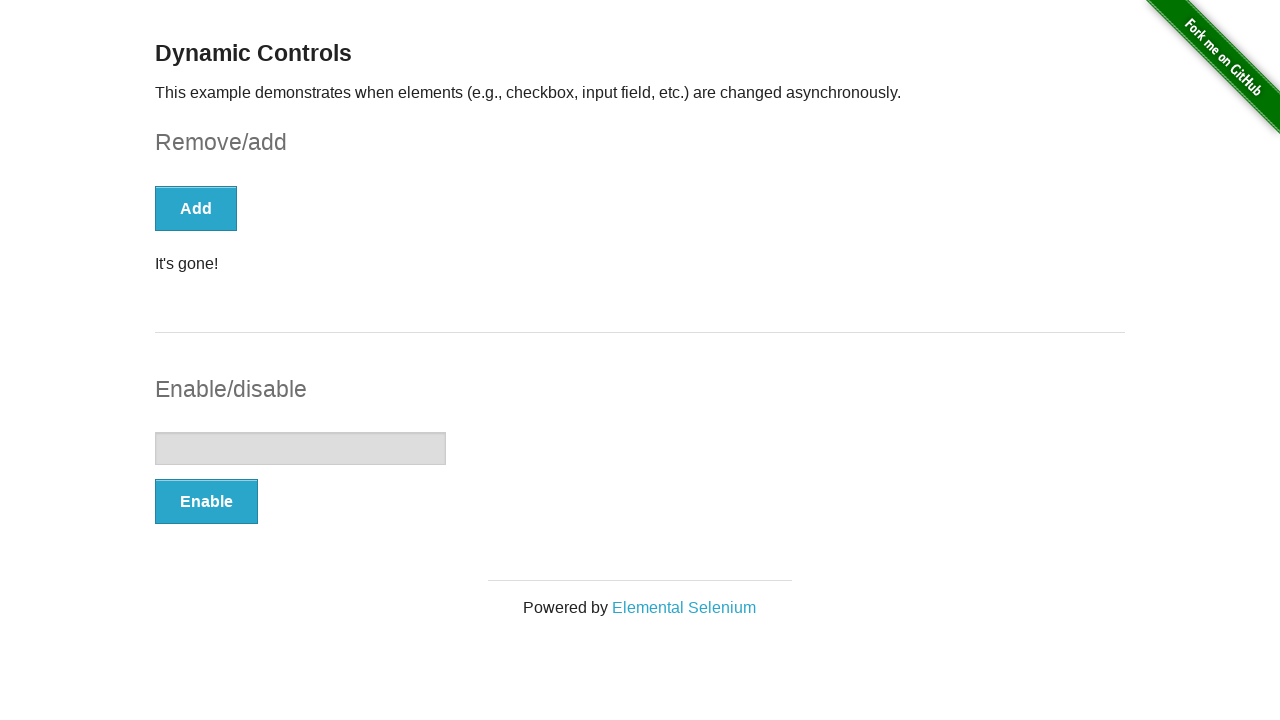

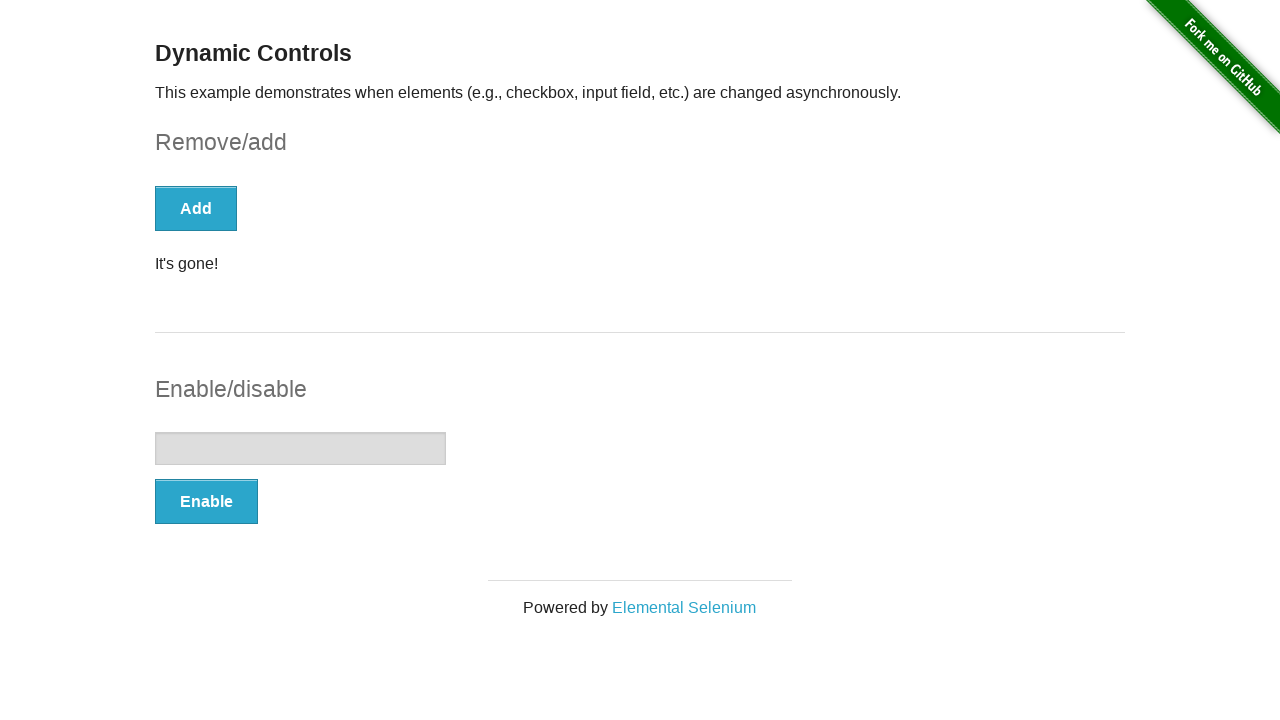